Tests the pagination component in the catalog by clicking on a page number and verifying the URL updates correctly

Starting URL: https://intershop5.skillbox.ru

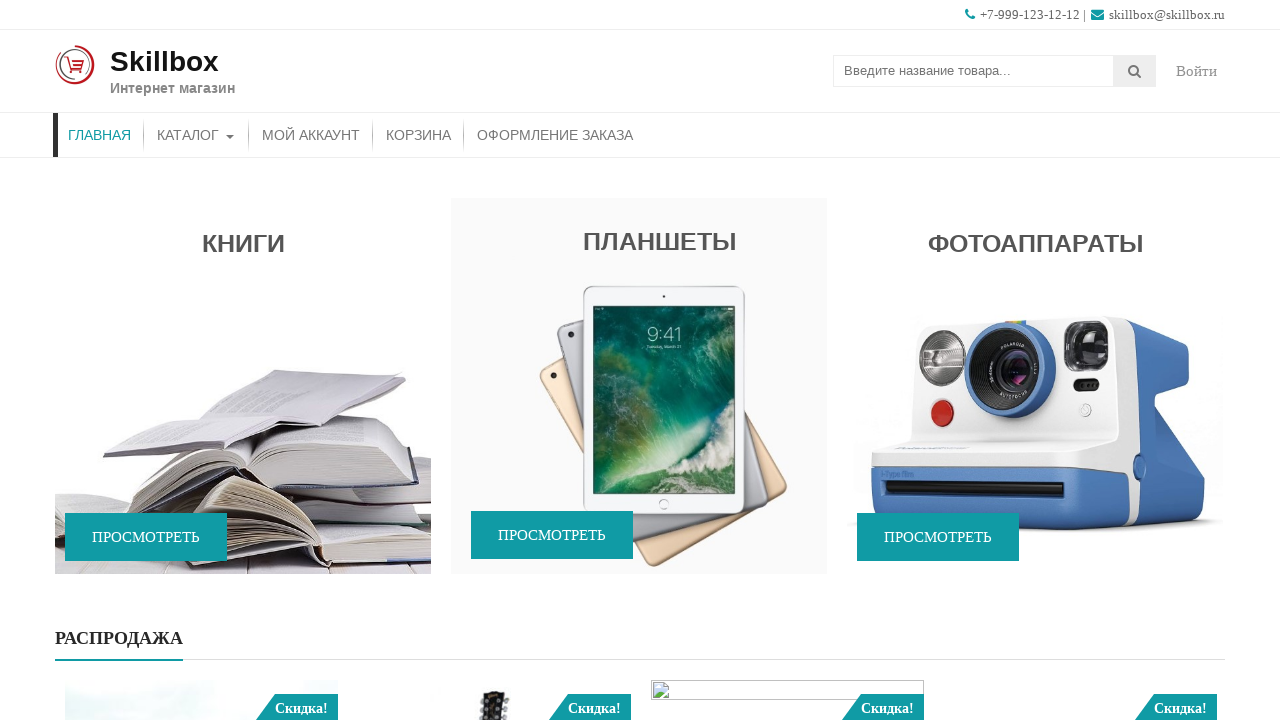

Clicked on КАТАЛОГ (Catalog) link at (196, 135) on text=КАТАЛОГ
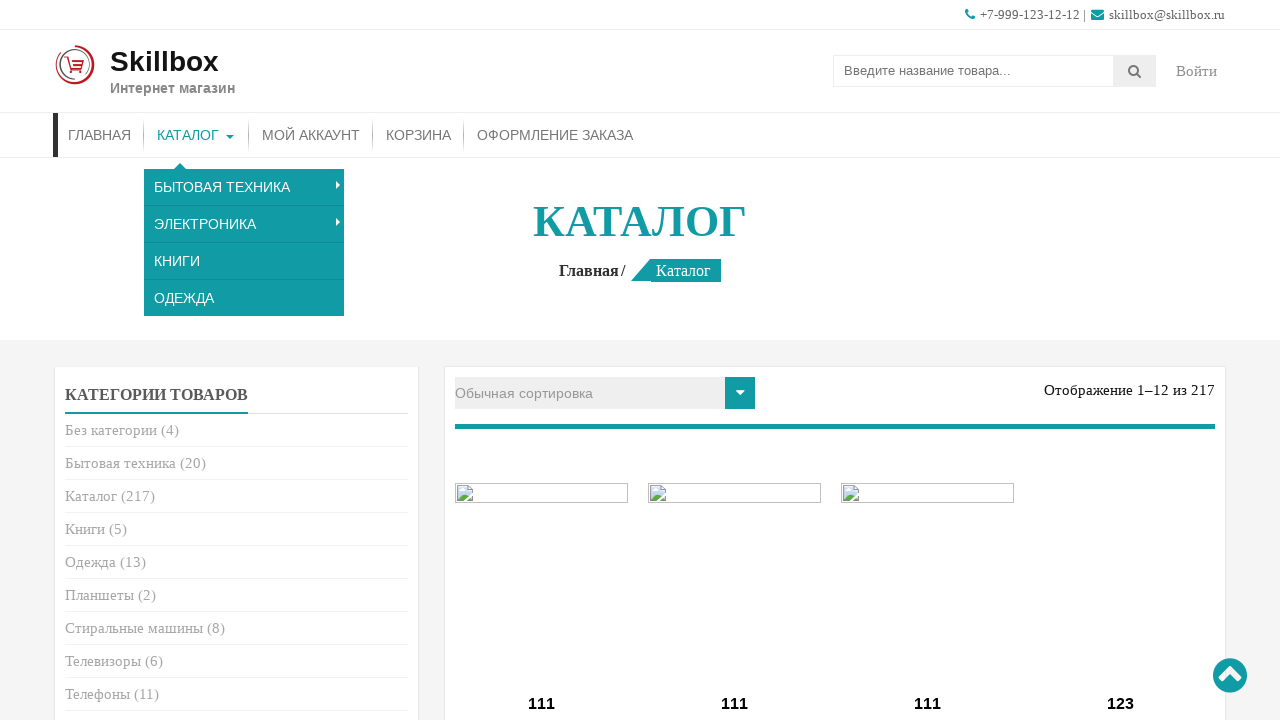

Catalog page DOM content loaded
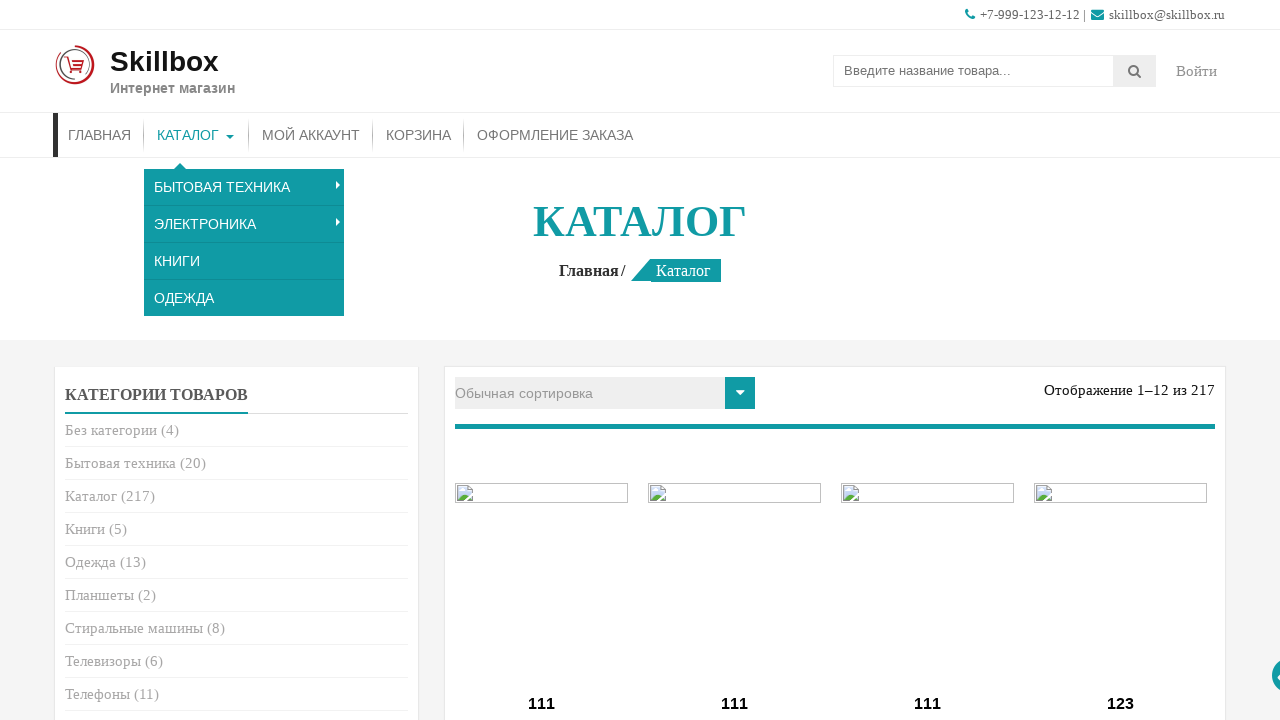

Scrolled to pagination section
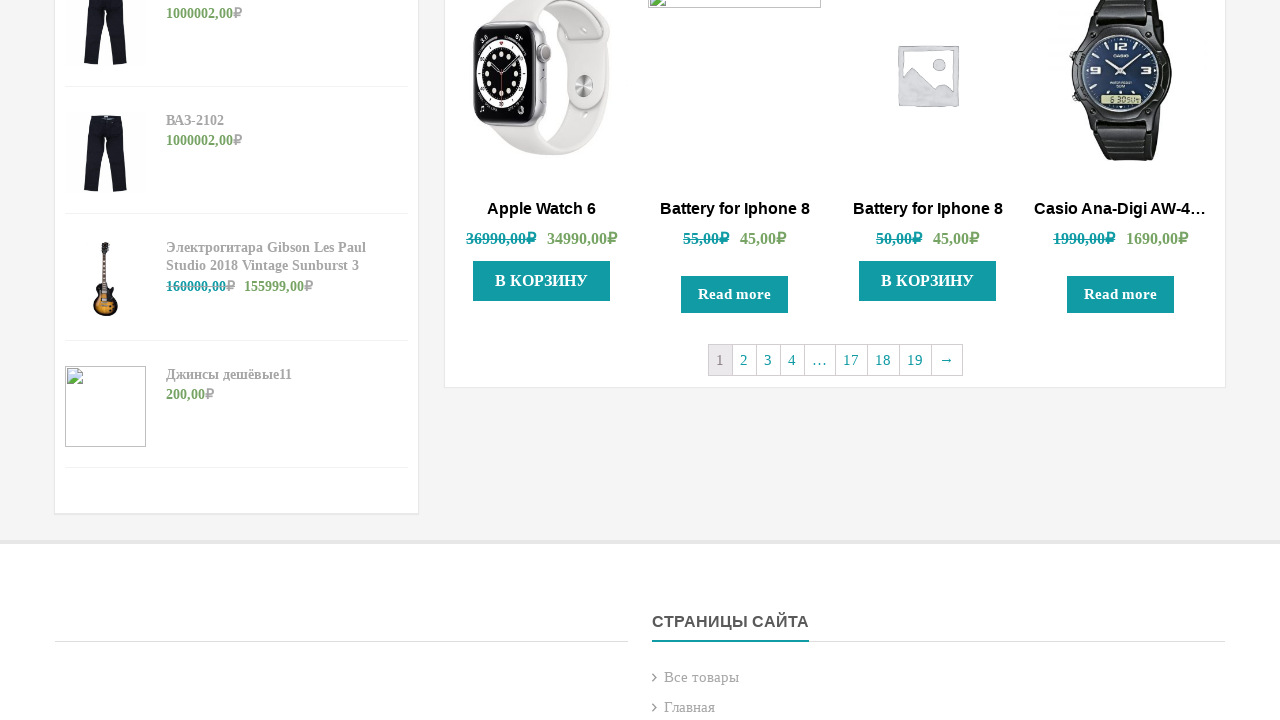

Clicked on pagination page number button at (744, 360) on (//a[@class='page-numbers'])[1]
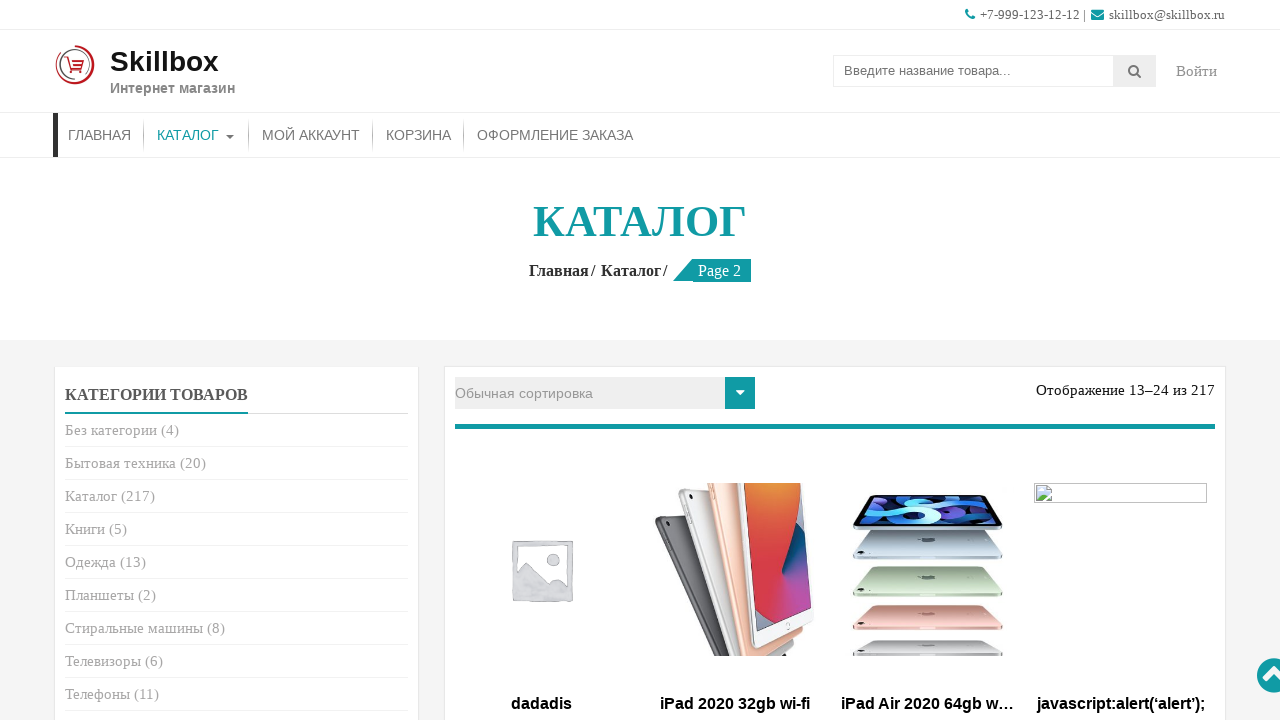

Page navigation completed and network requests finished
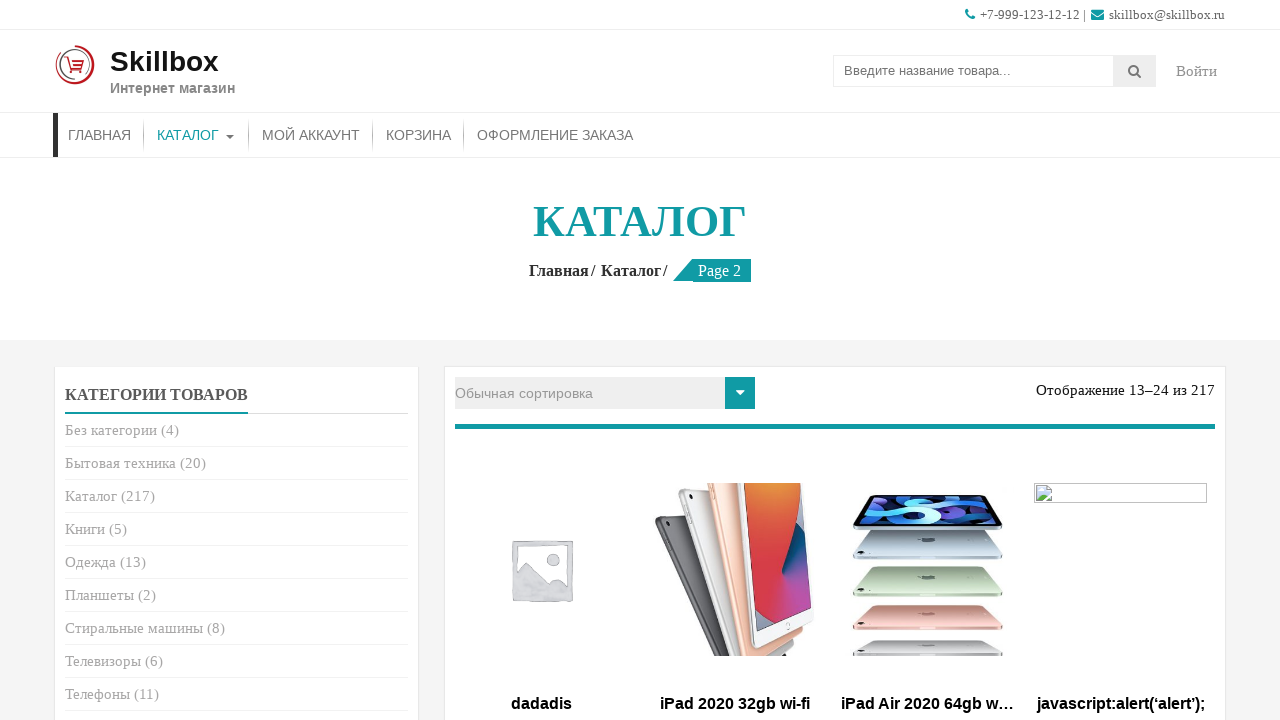

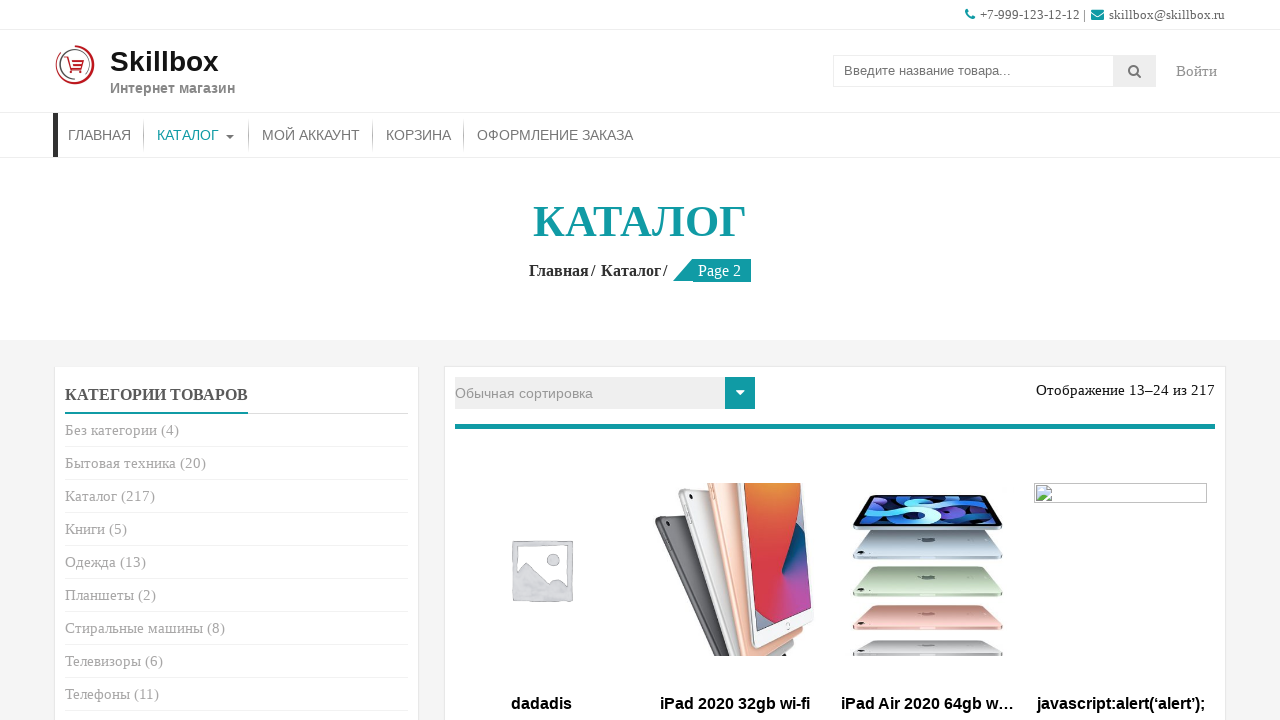